Simple test that navigates to a React shopping cart demo application and waits for the page to load

Starting URL: https://react-shopping-cart-67954.firebaseapp.com

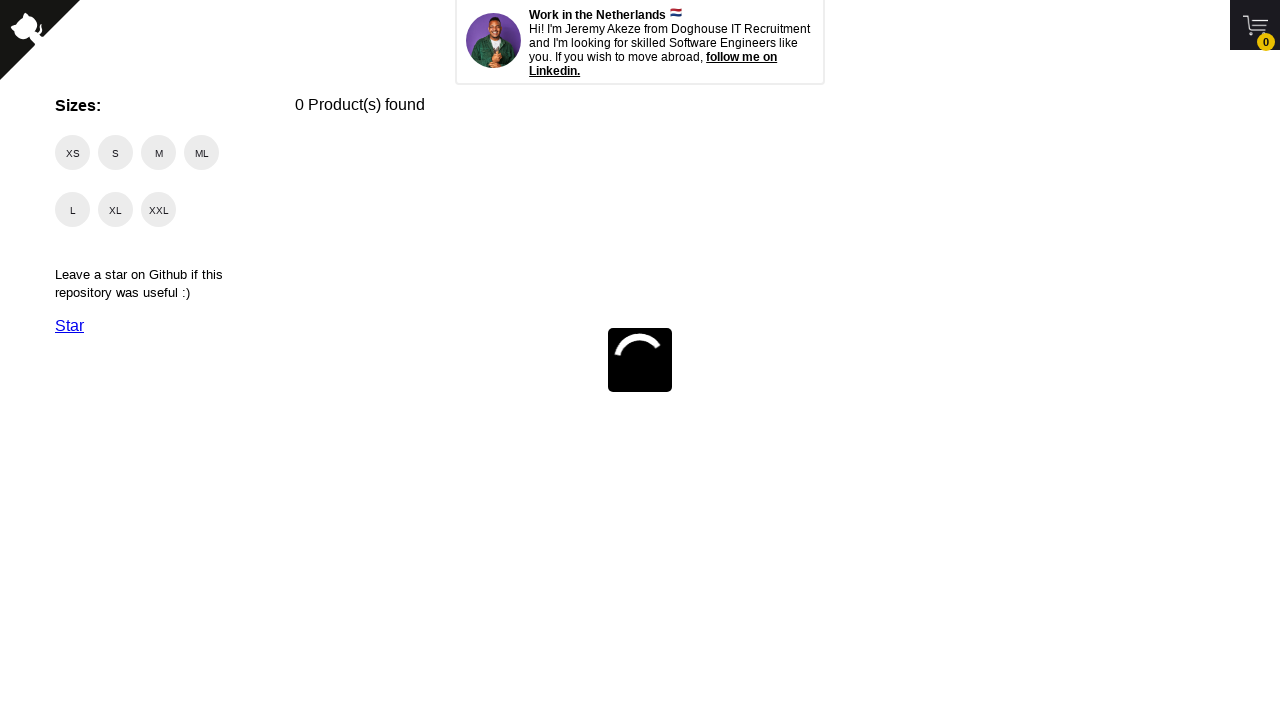

Waited for page to fully load (networkidle)
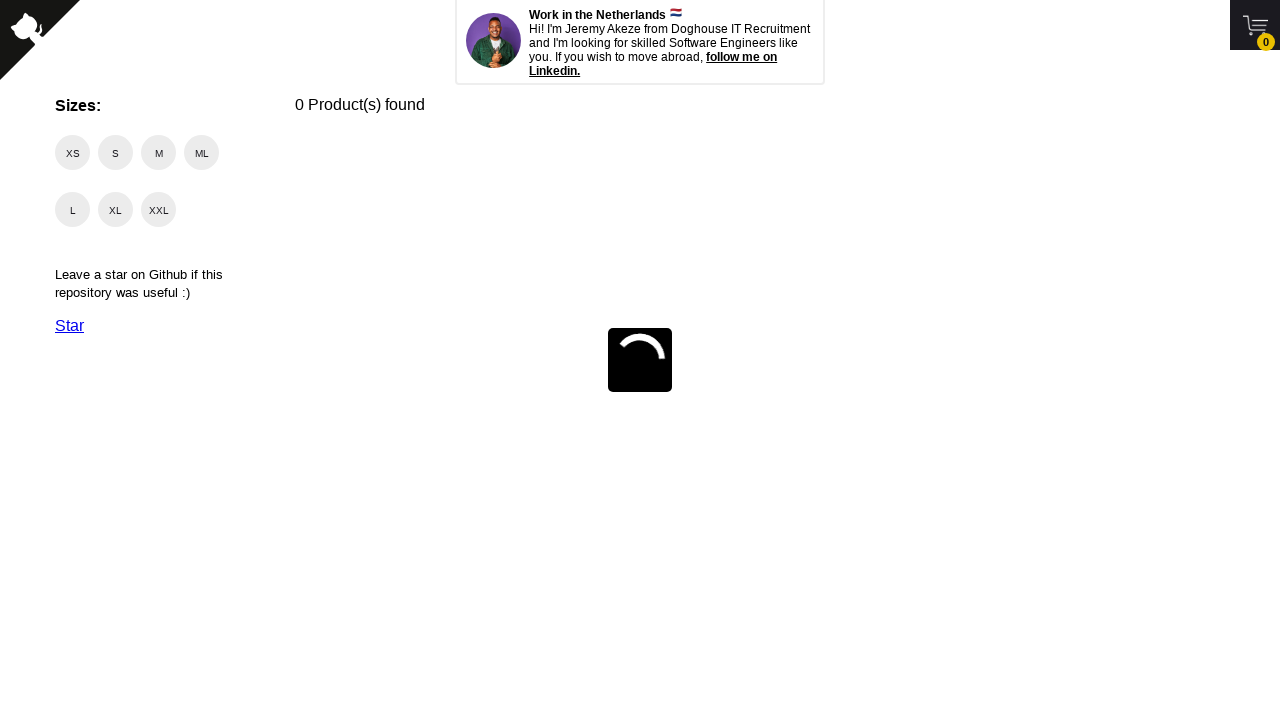

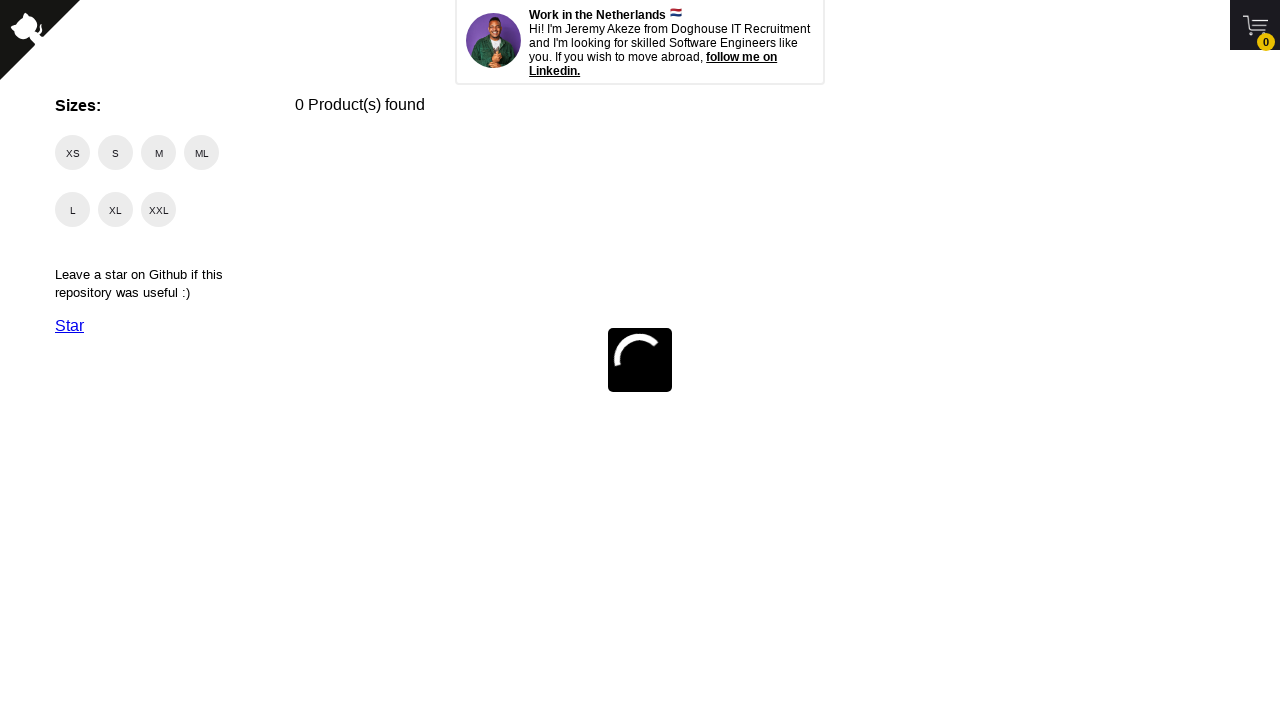